Tests adding a new todo item to the TodoMVC application by clicking the input field, typing a todo text, and pressing Enter to submit.

Starting URL: https://demo.playwright.dev/todomvc/#/

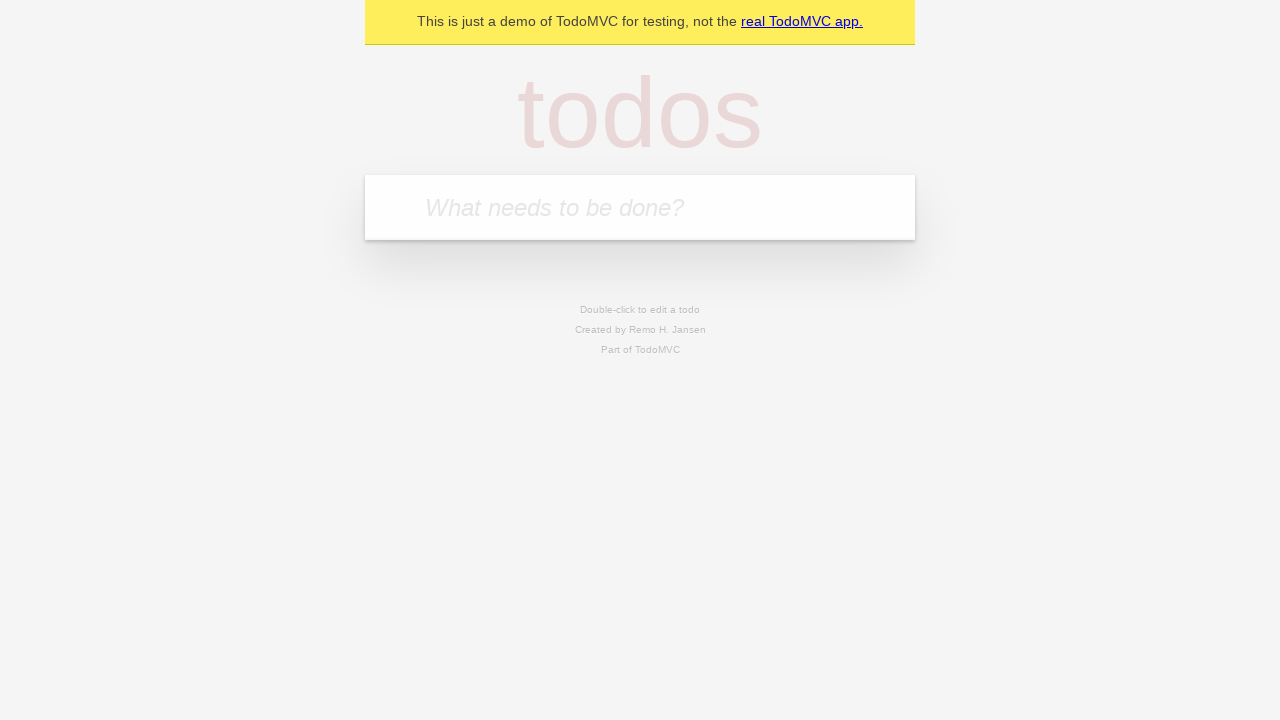

Clicked on the todo input field at (640, 207) on internal:attr=[placeholder="What needs to be done?"i]
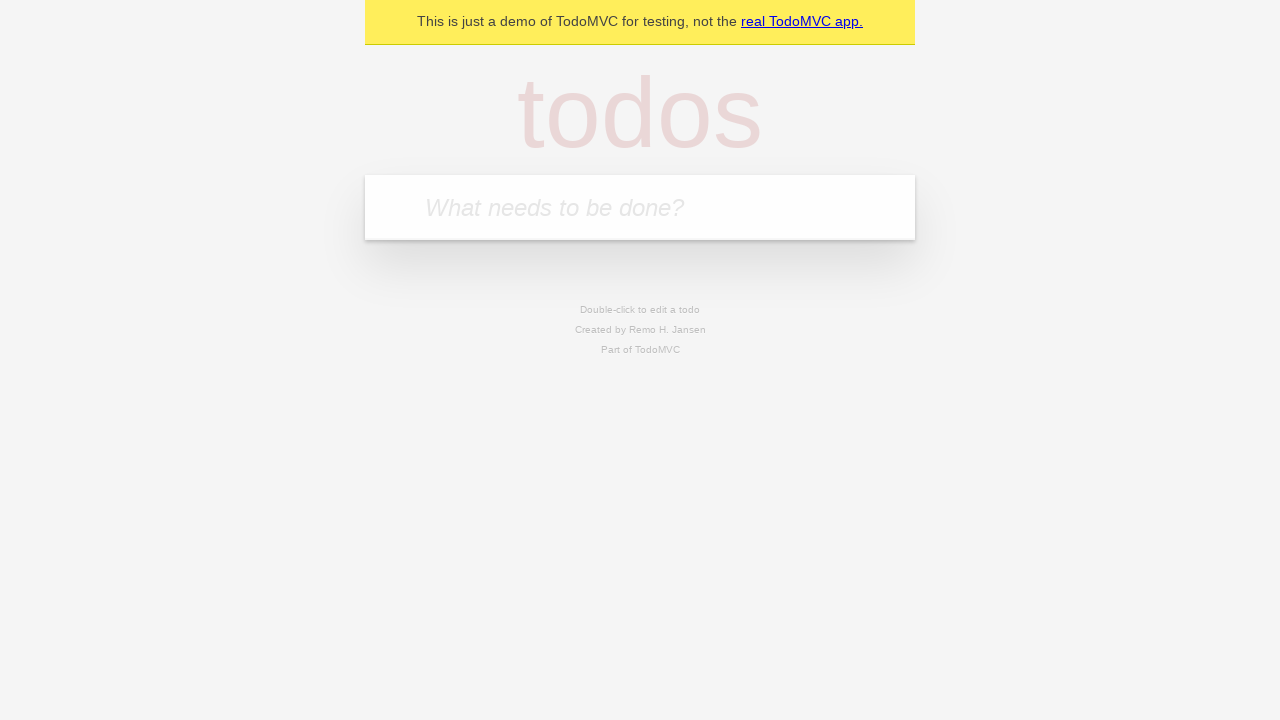

Filled todo input with 'Complete quarterly report' on internal:attr=[placeholder="What needs to be done?"i]
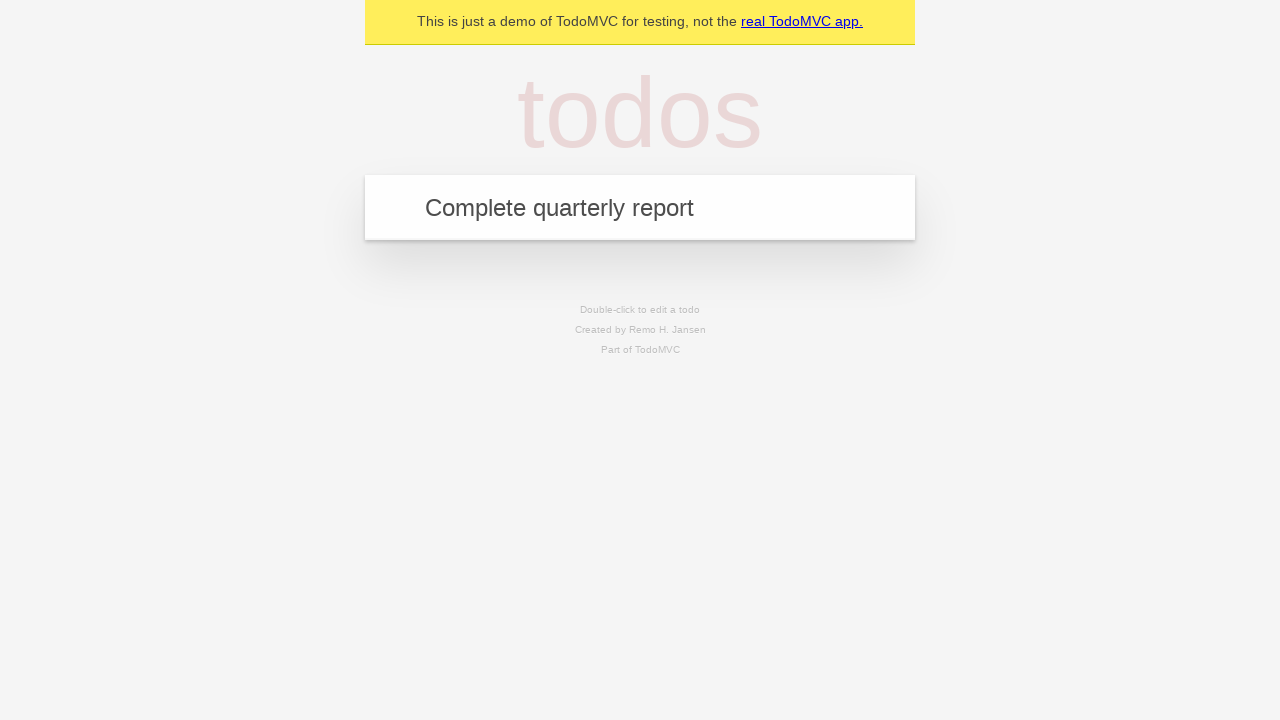

Pressed Enter to submit the new todo item on internal:attr=[placeholder="What needs to be done?"i]
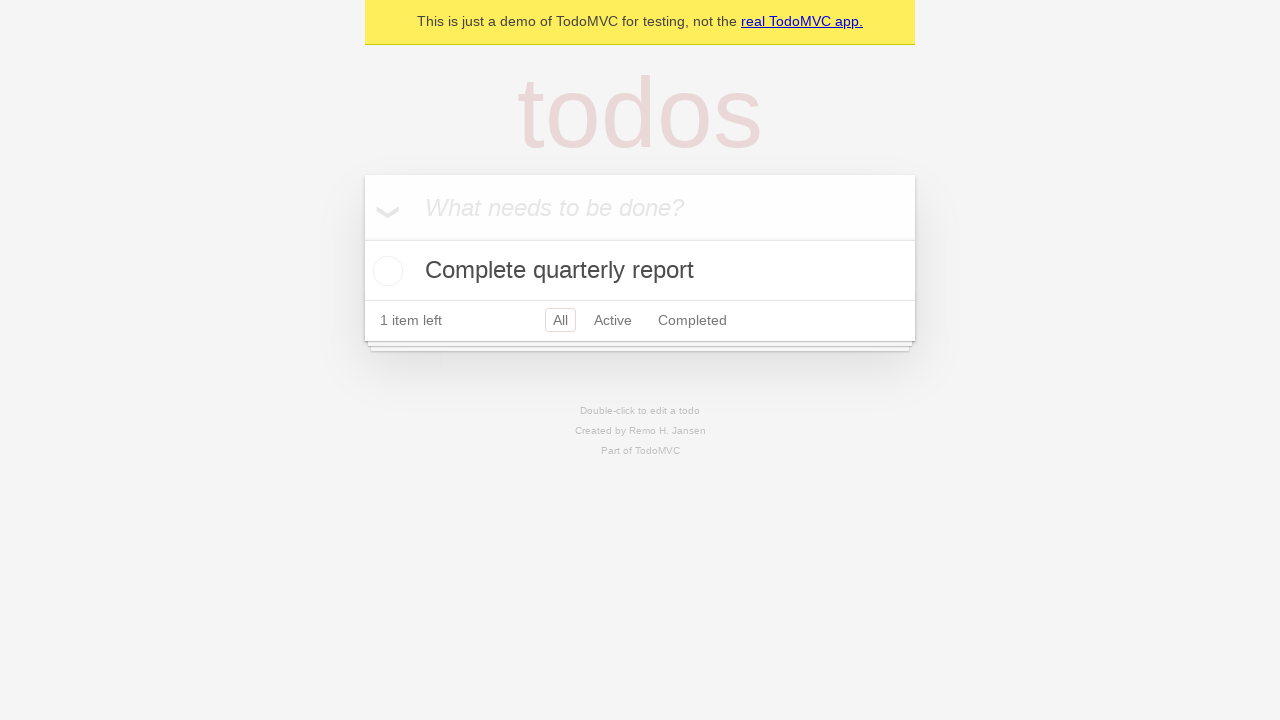

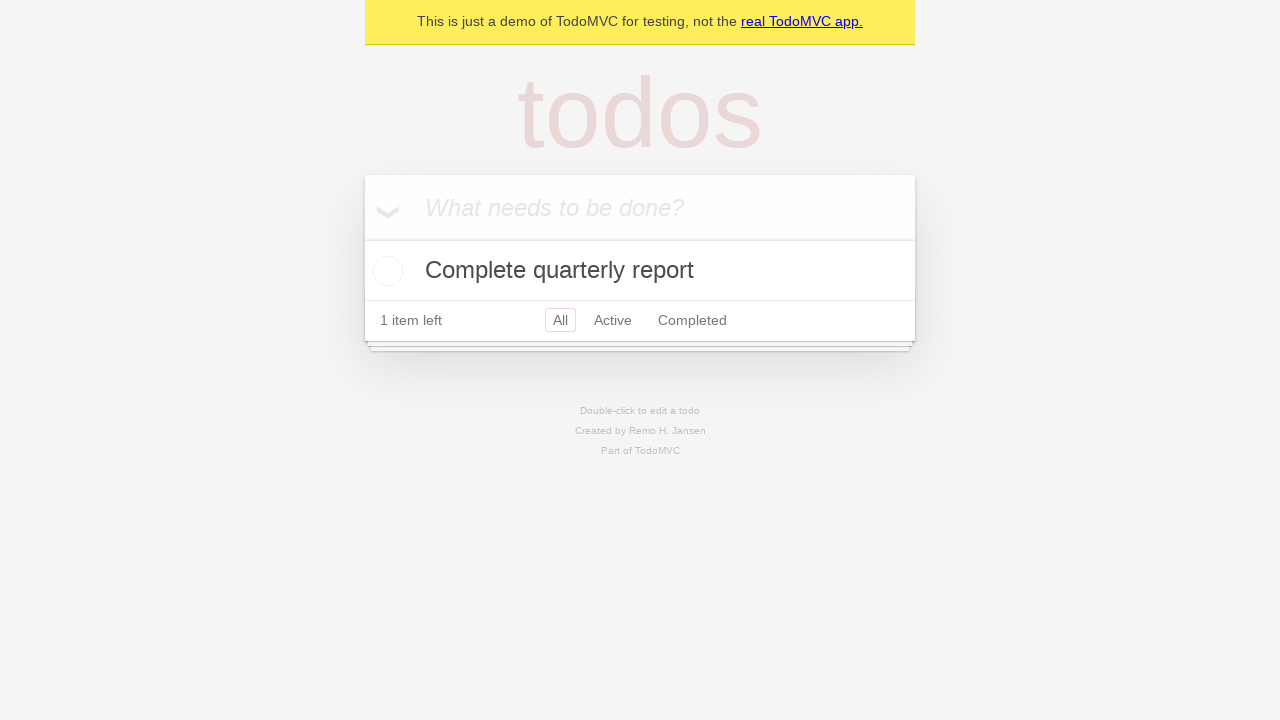